Navigates to DemoQA website, clicks through to the Practice Form section, and fills in the first name field

Starting URL: https://demoqa.com

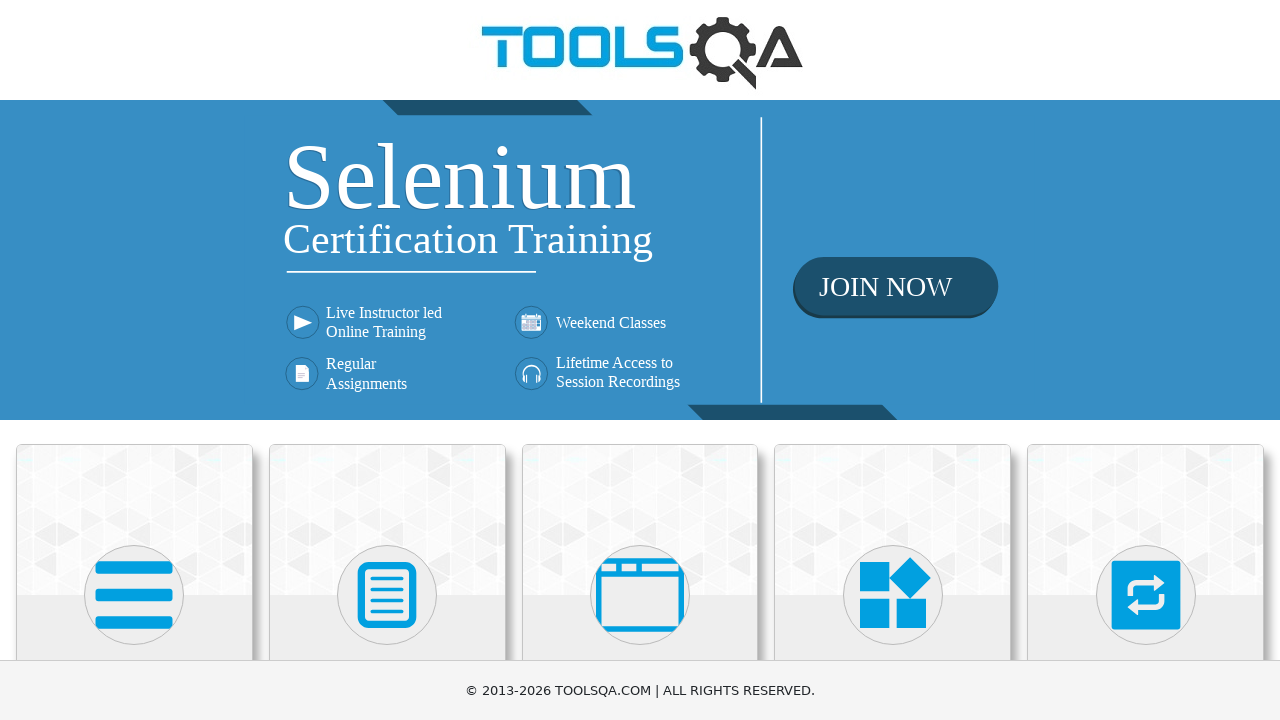

Scrolled Forms button into view
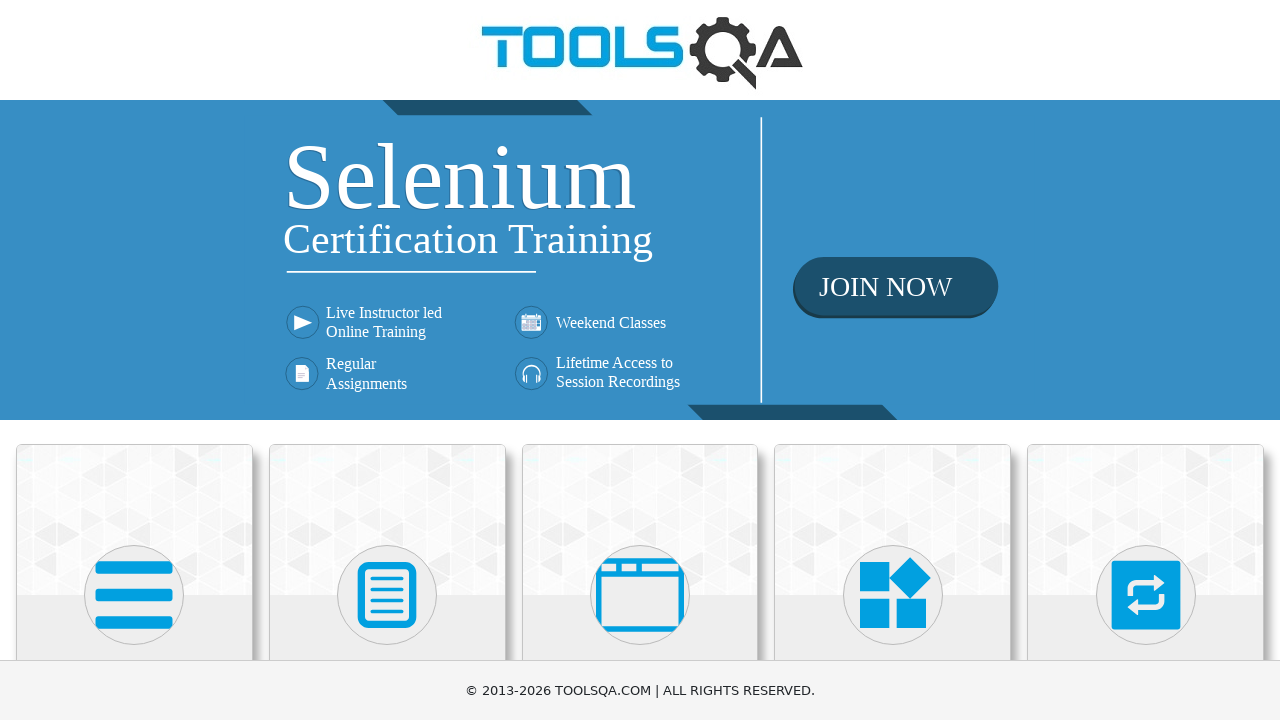

Clicked Forms button at (387, 360) on xpath=//h5[text()='Forms']
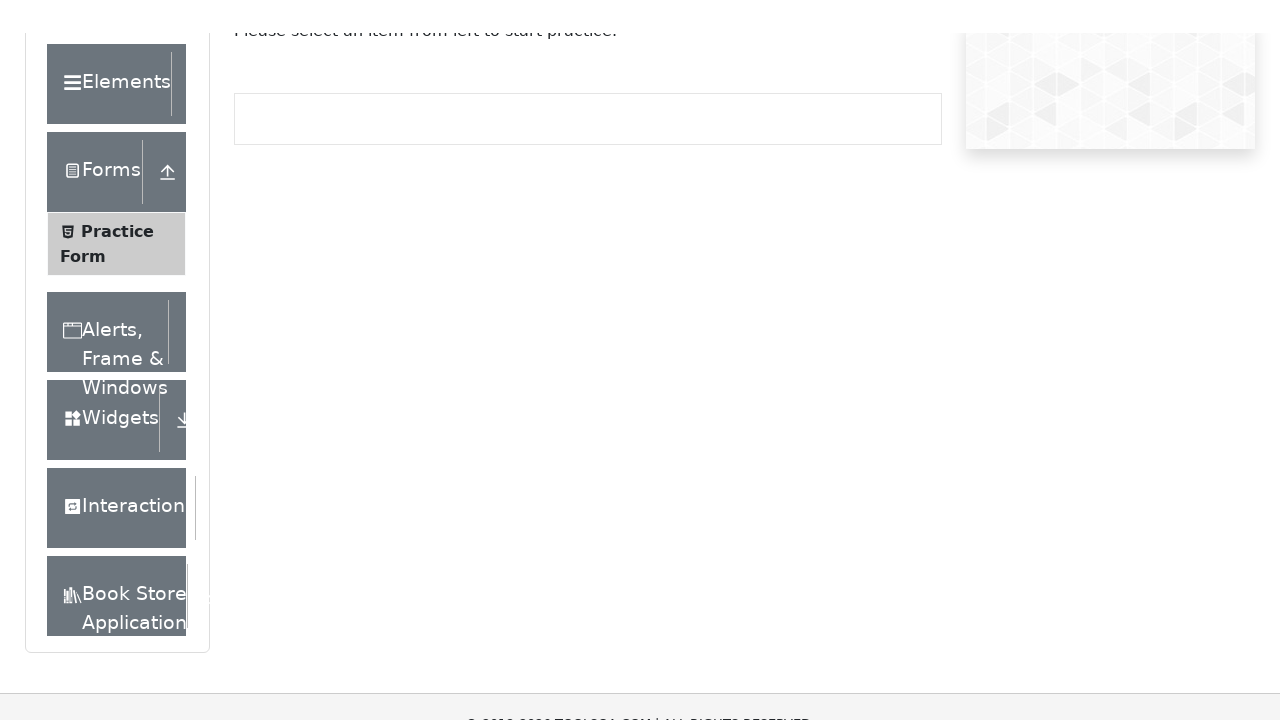

Clicked Practice Form menu item at (117, 336) on xpath=//*[text()='Practice Form']
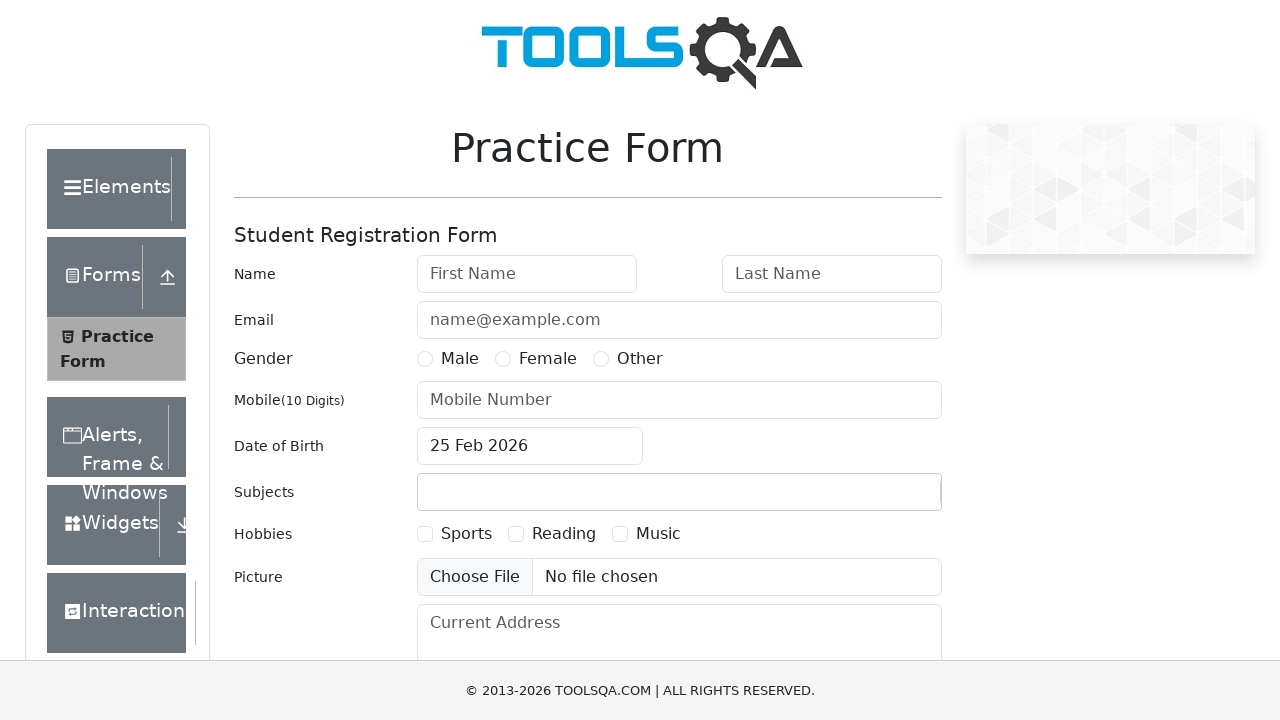

Filled first name field with 'Oksana' on #firstName
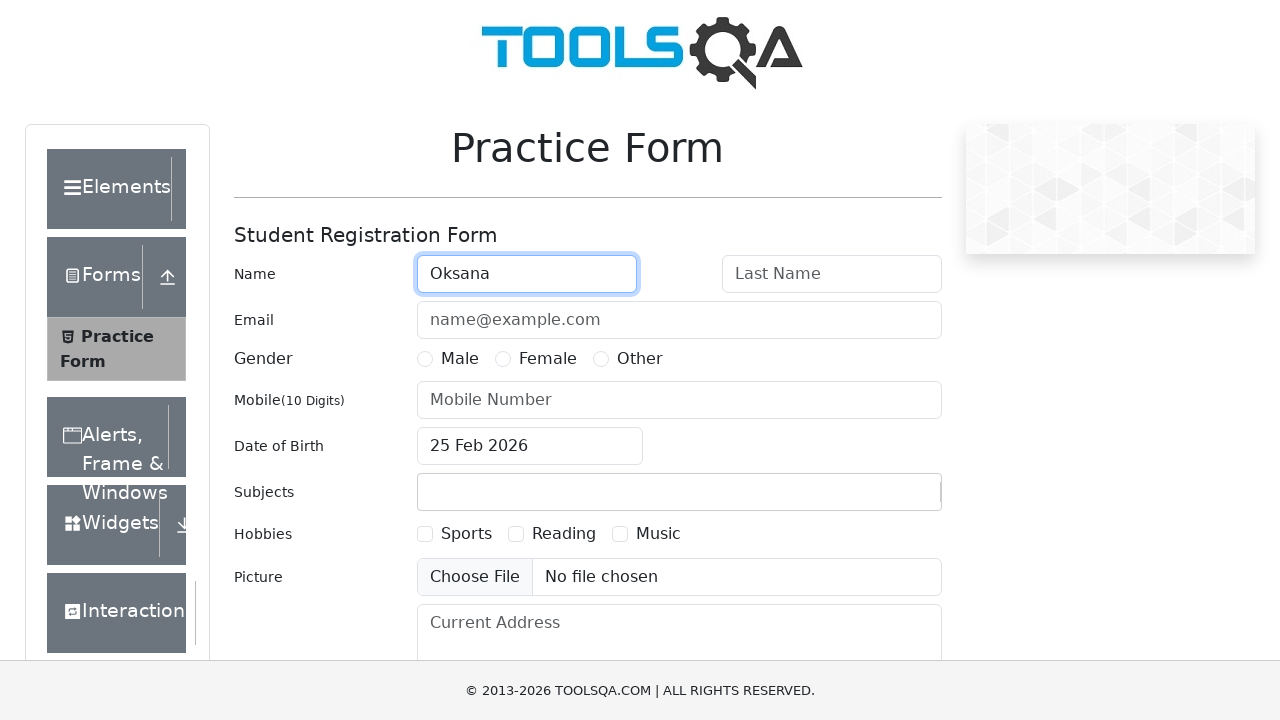

Counted elements with id='hgfhf'
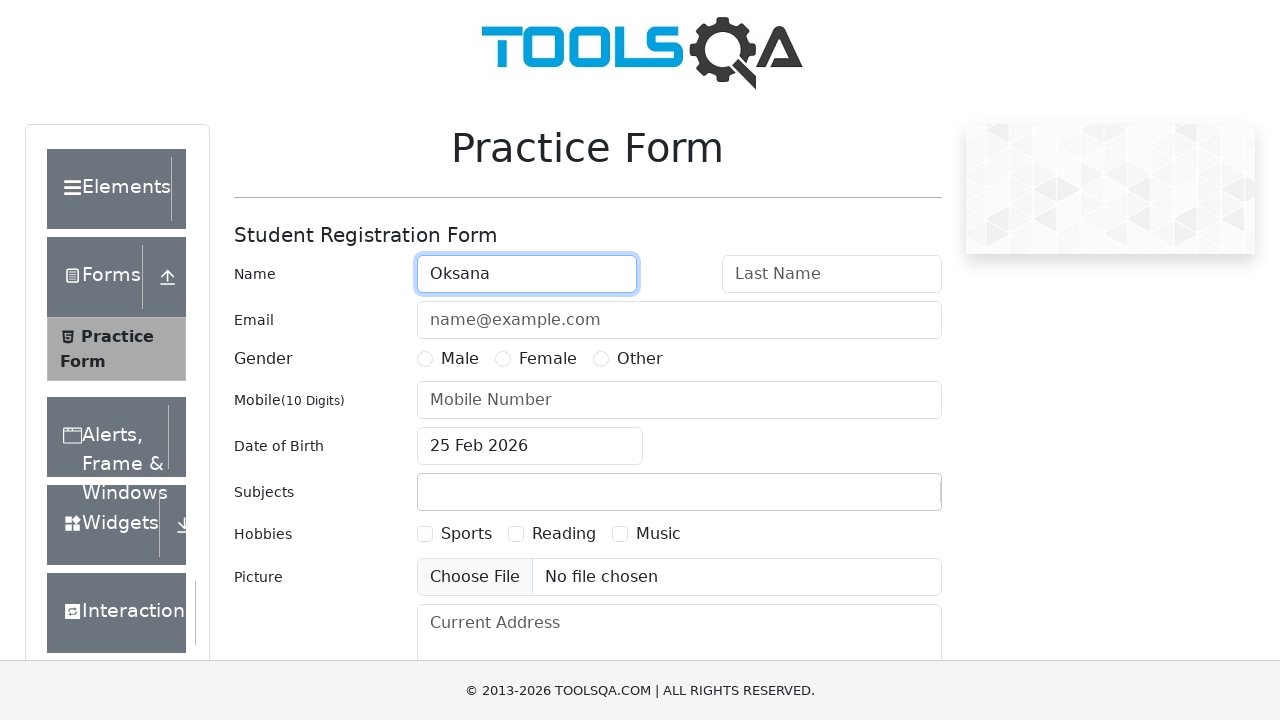

Checked element display status: False
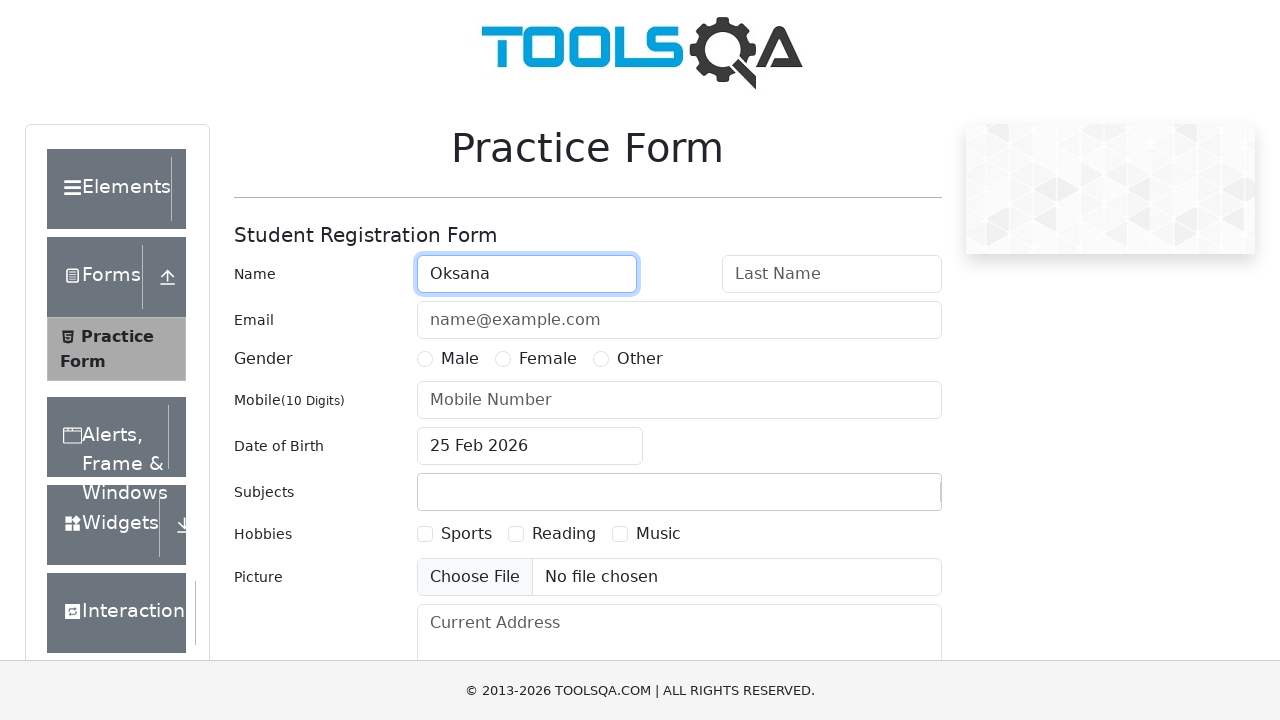

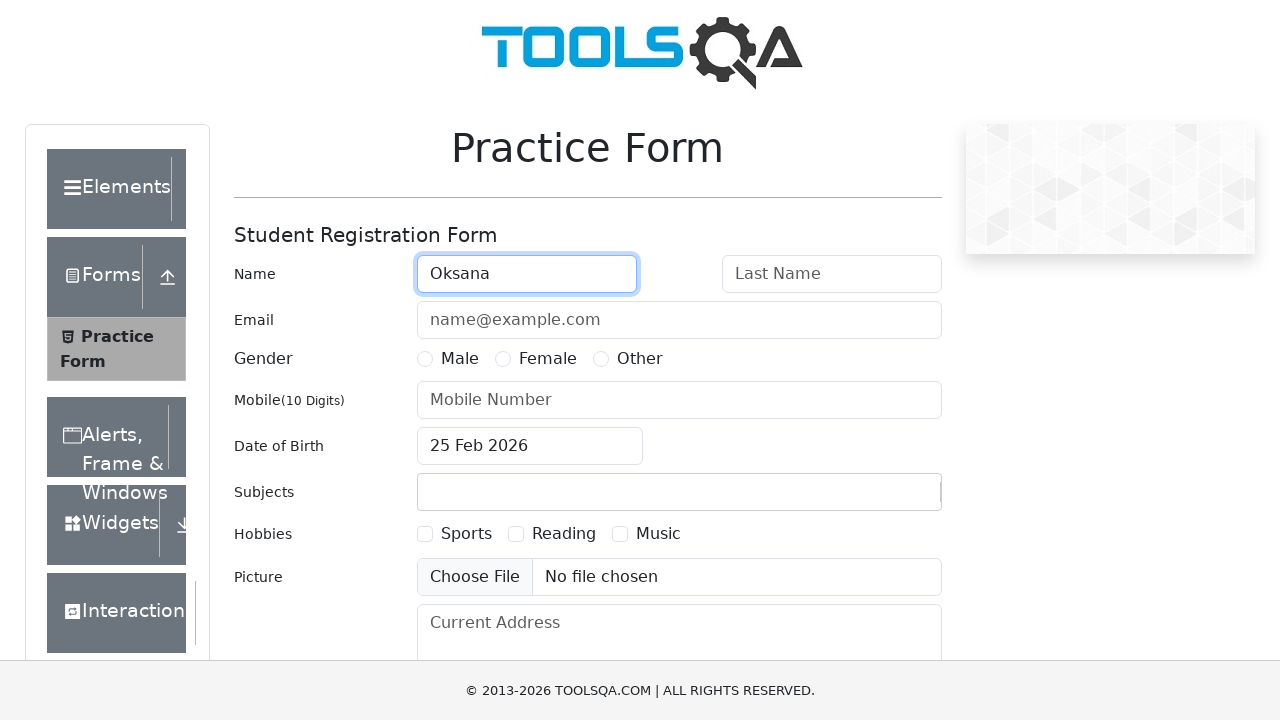